Tests jQuery UI menu navigation by hovering over menu items and their submenus to expand them

Starting URL: http://jqueryui.com/menu/

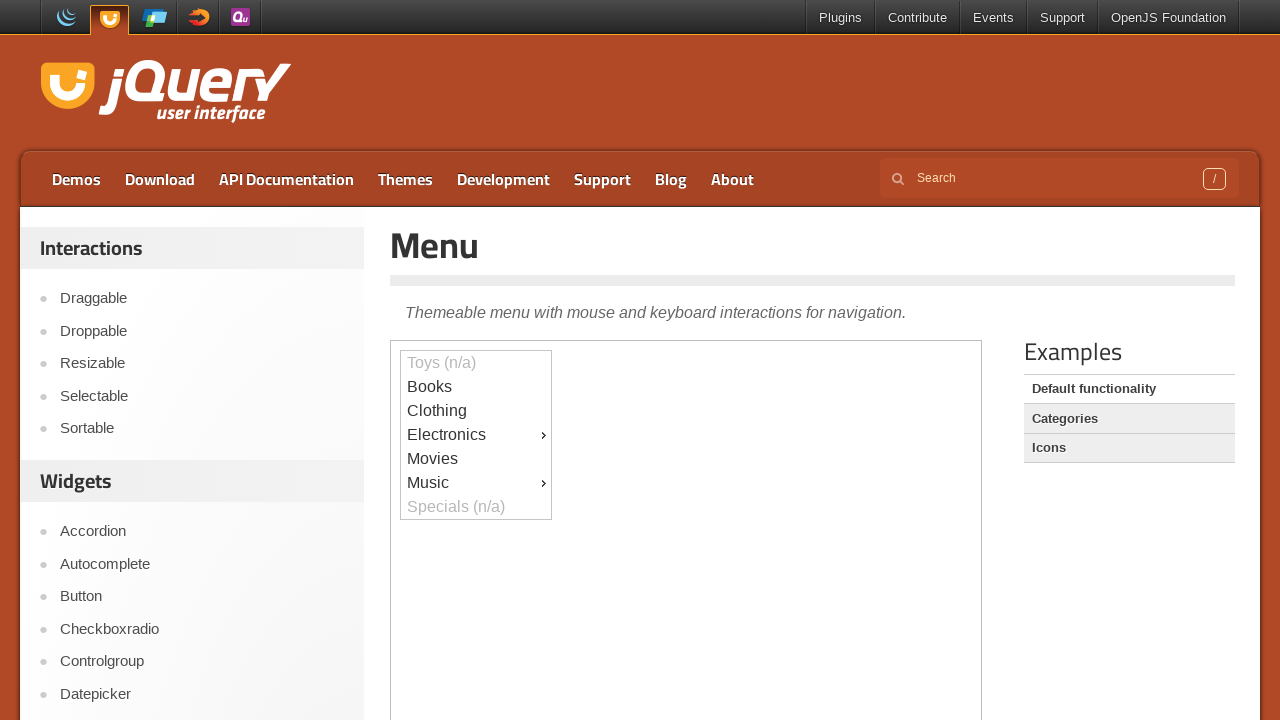

Selected iframe containing the jQuery UI menu demo
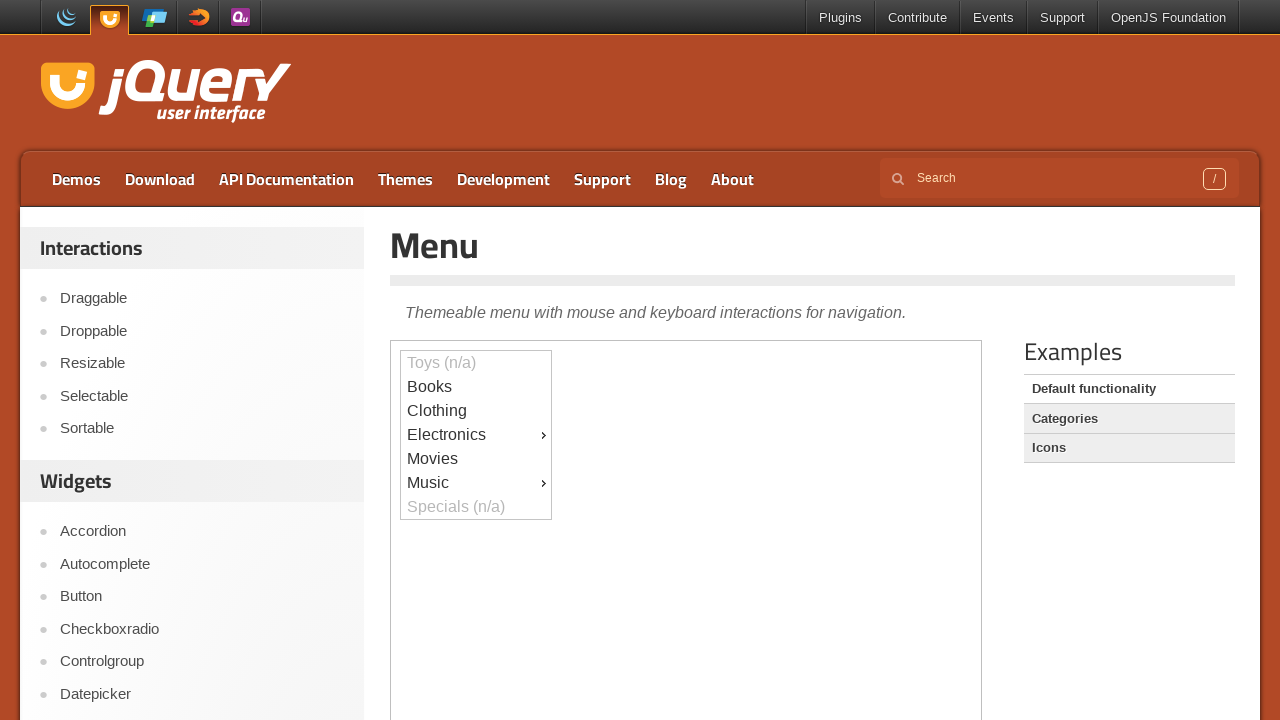

Located all enabled menu items
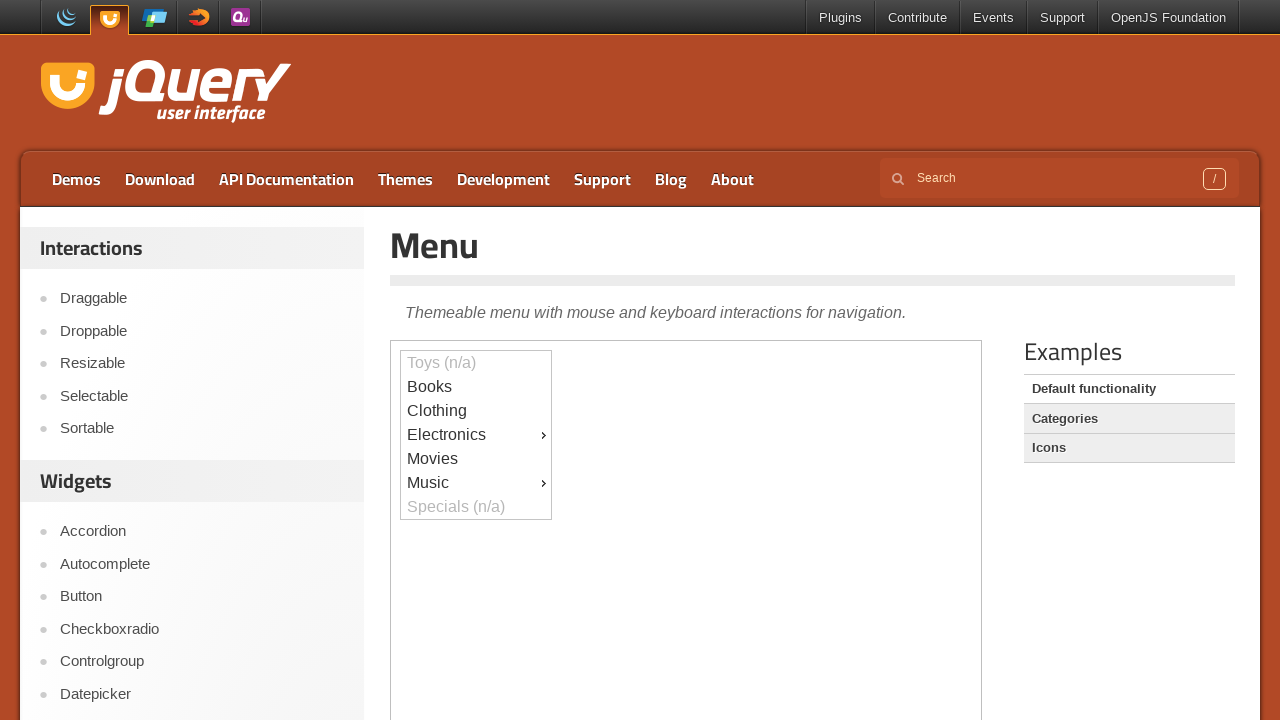

Hovered over menu item 3 to expand submenu at (476, 435) on iframe.demo-frame >> internal:control=enter-frame >> ul#menu > li:not([aria-disa
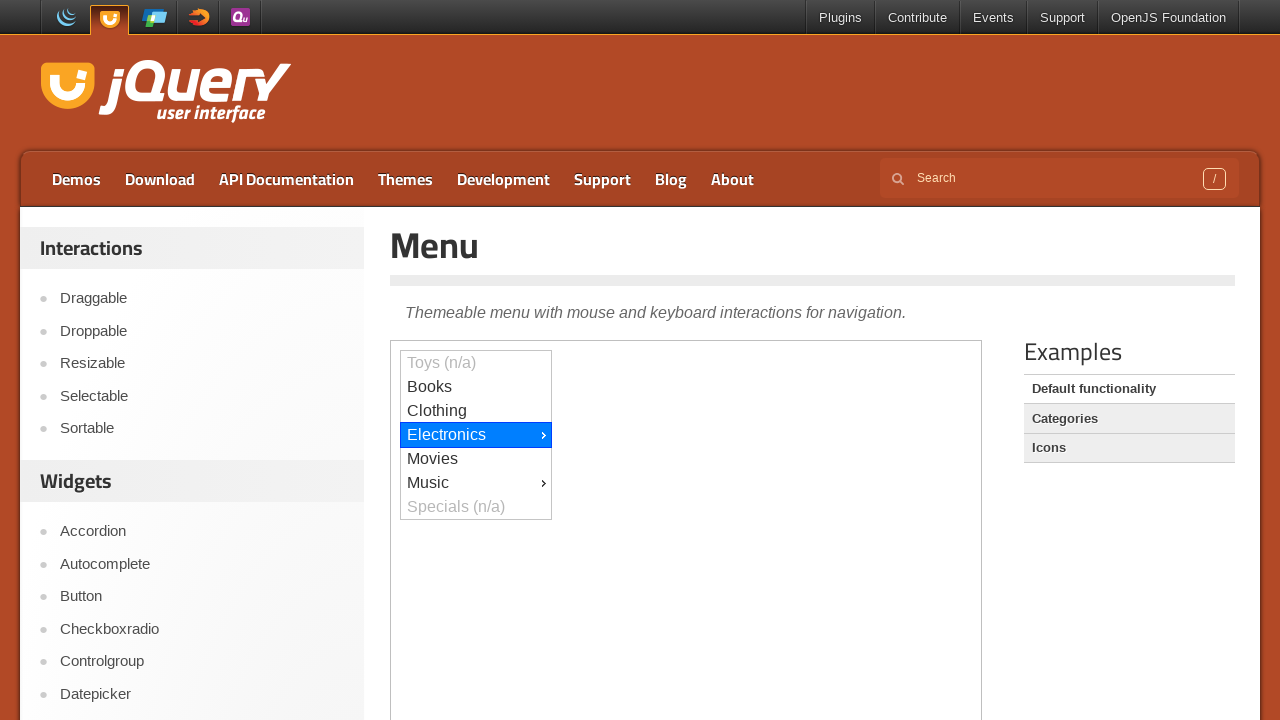

Waited 500ms for submenu to expand
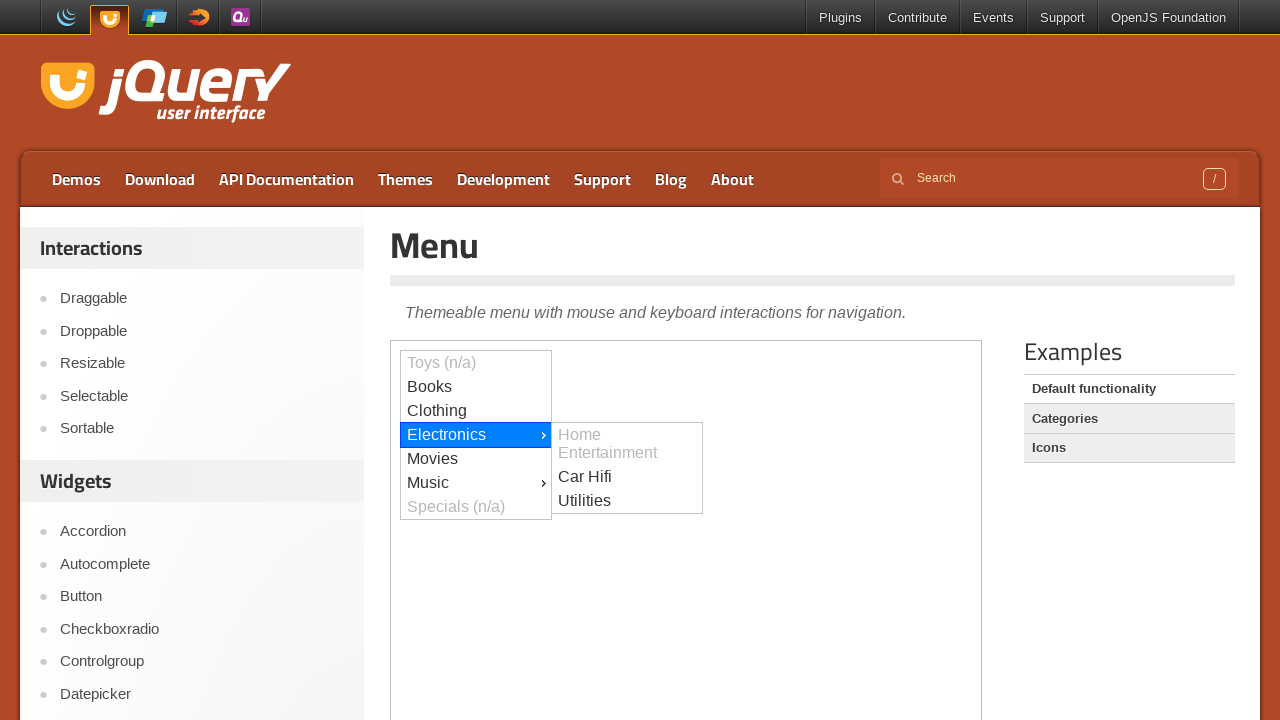

Hovered over submenu item 1 under menu item 3 at (627, 477) on iframe.demo-frame >> internal:control=enter-frame >> ul#menu > li:not([aria-disa
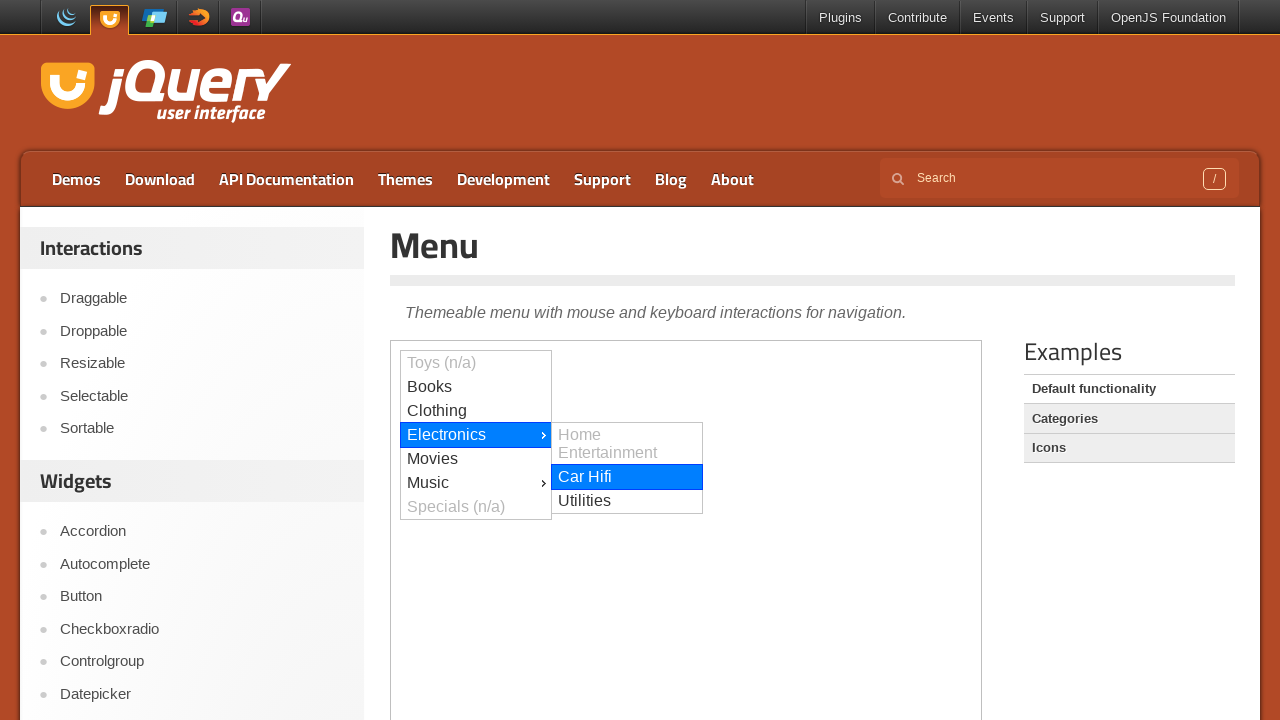

Hovered over submenu item 2 under menu item 3 at (627, 501) on iframe.demo-frame >> internal:control=enter-frame >> ul#menu > li:not([aria-disa
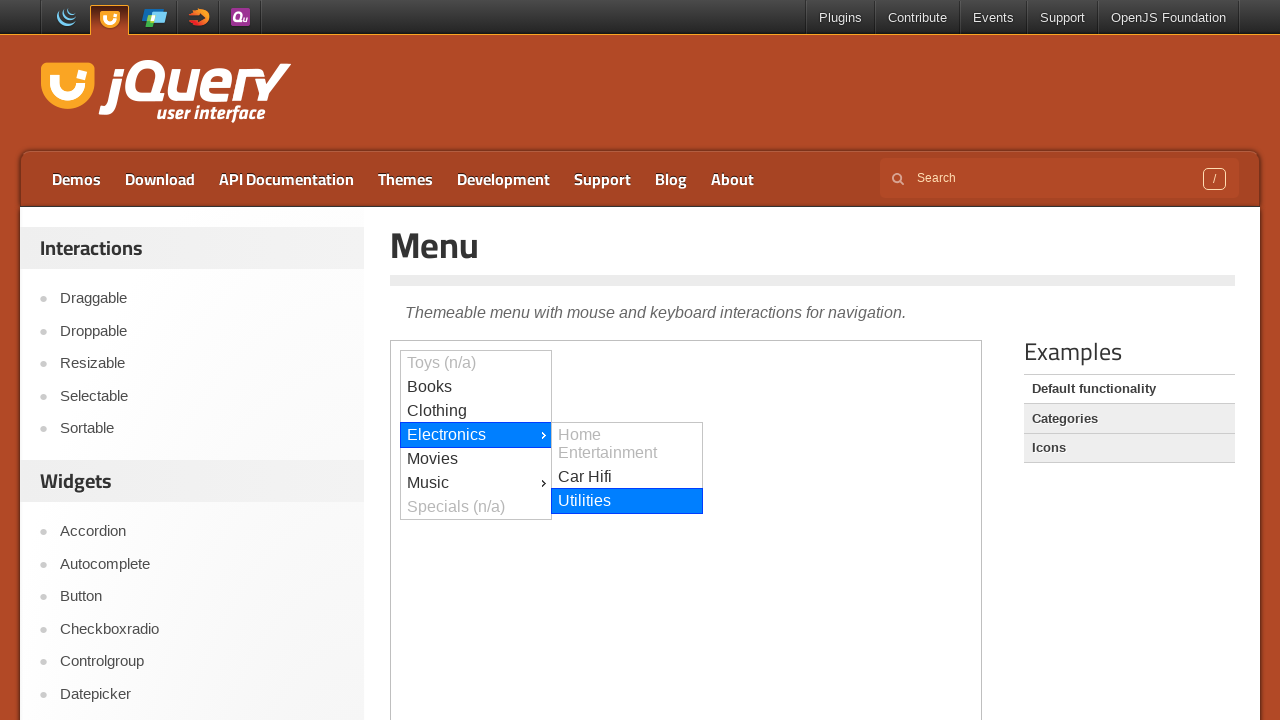

Hovered over menu item 5 to expand submenu at (476, 483) on iframe.demo-frame >> internal:control=enter-frame >> ul#menu > li:not([aria-disa
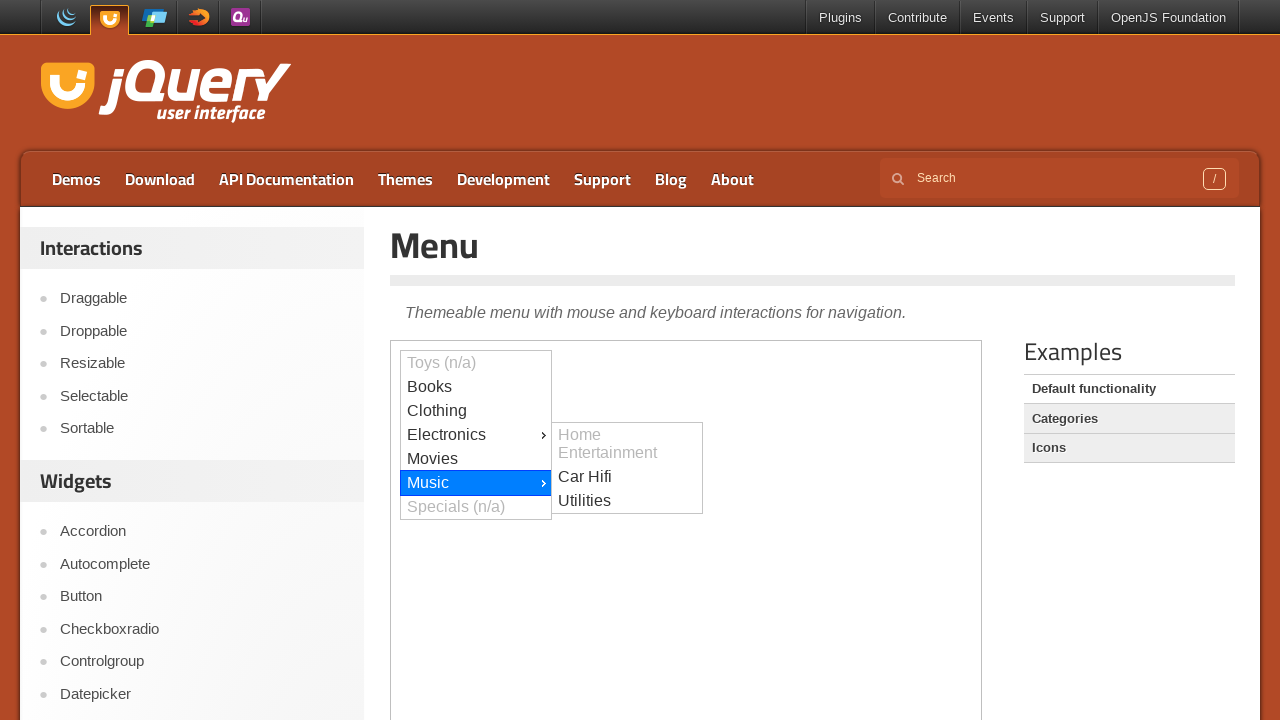

Waited 500ms for submenu to expand
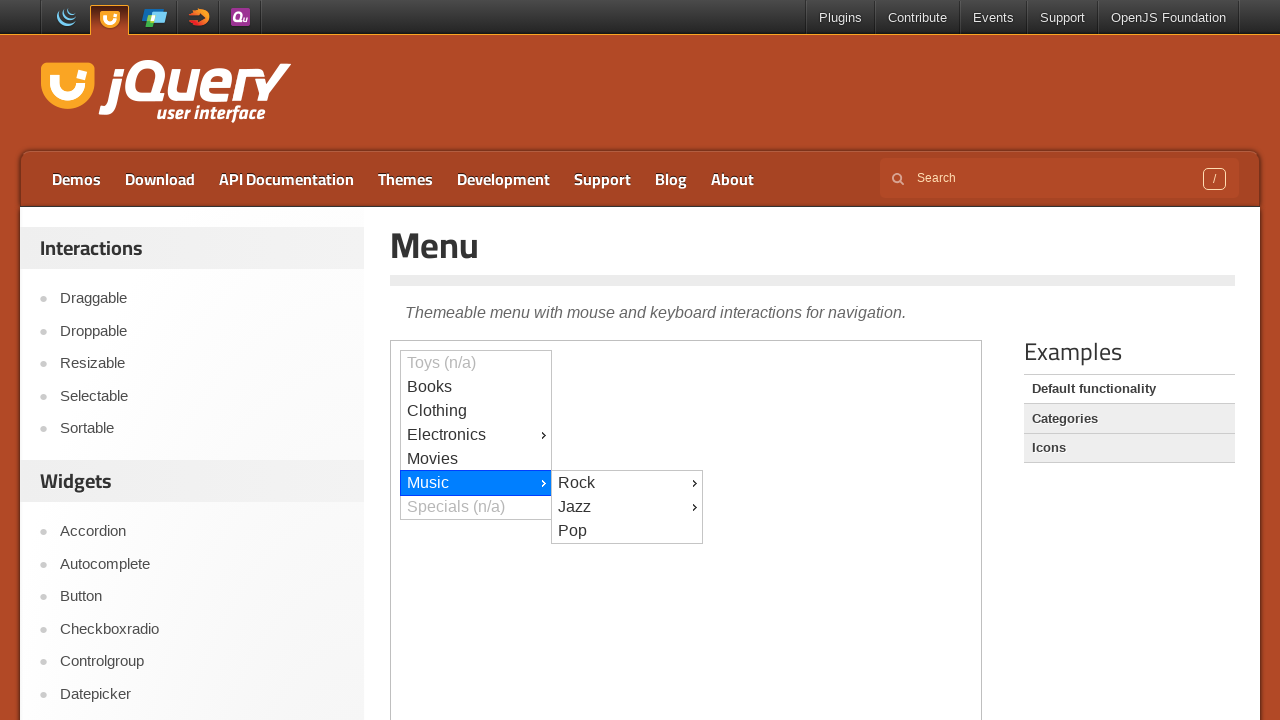

Hovered over submenu item 1 under menu item 5 at (627, 483) on iframe.demo-frame >> internal:control=enter-frame >> ul#menu > li:not([aria-disa
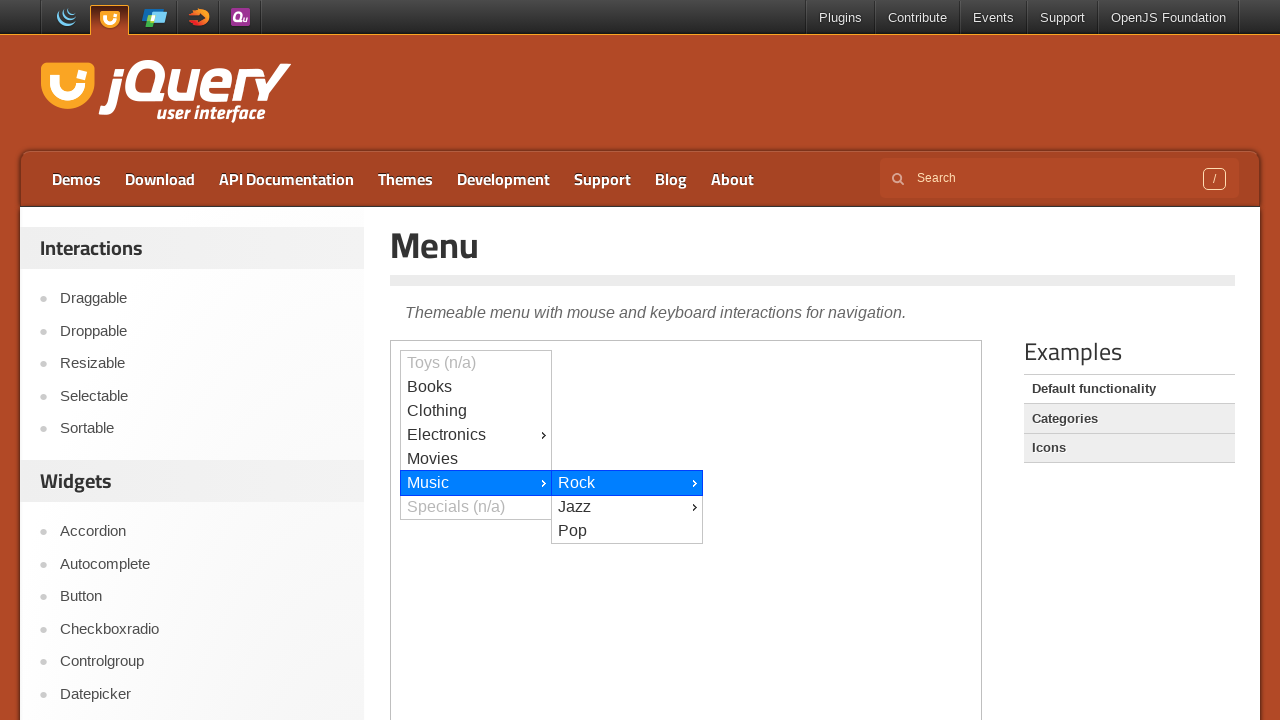

Waited 500ms for sub-submenu to expand under submenu item 1
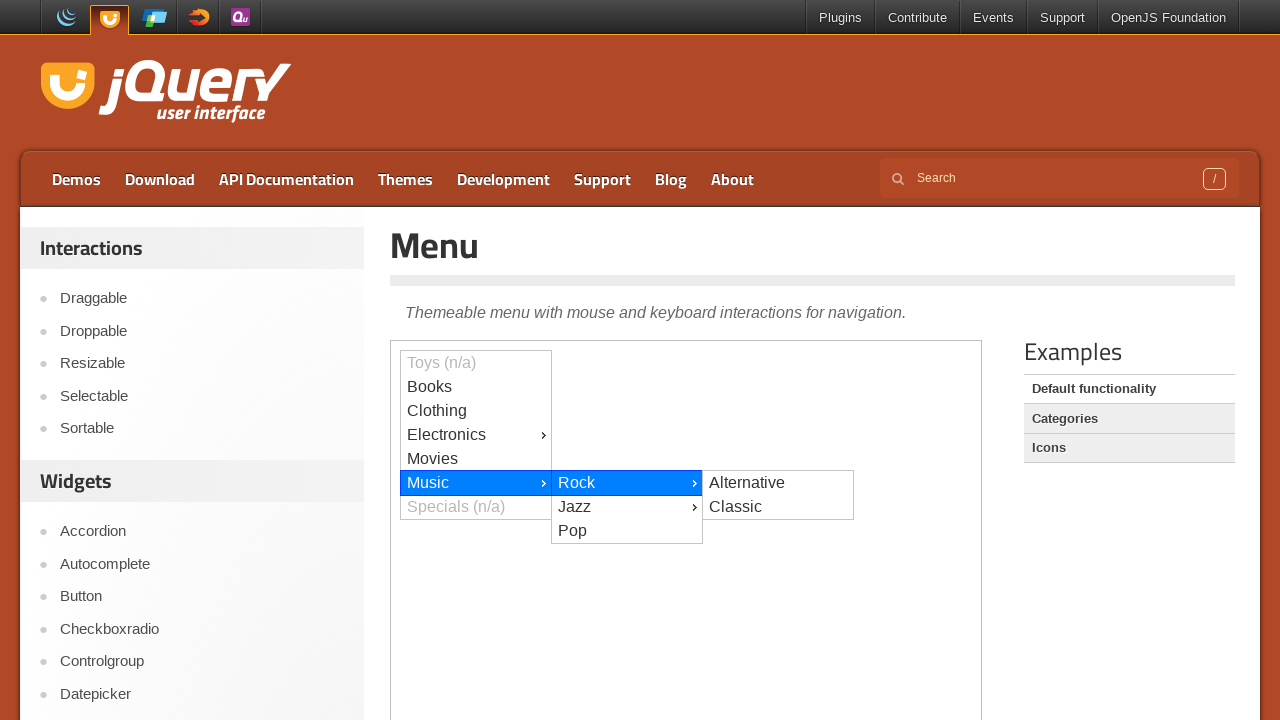

Hovered over sub-submenu item 1 under submenu item 1 at (778, 483) on iframe.demo-frame >> internal:control=enter-frame >> ul#menu > li:not([aria-disa
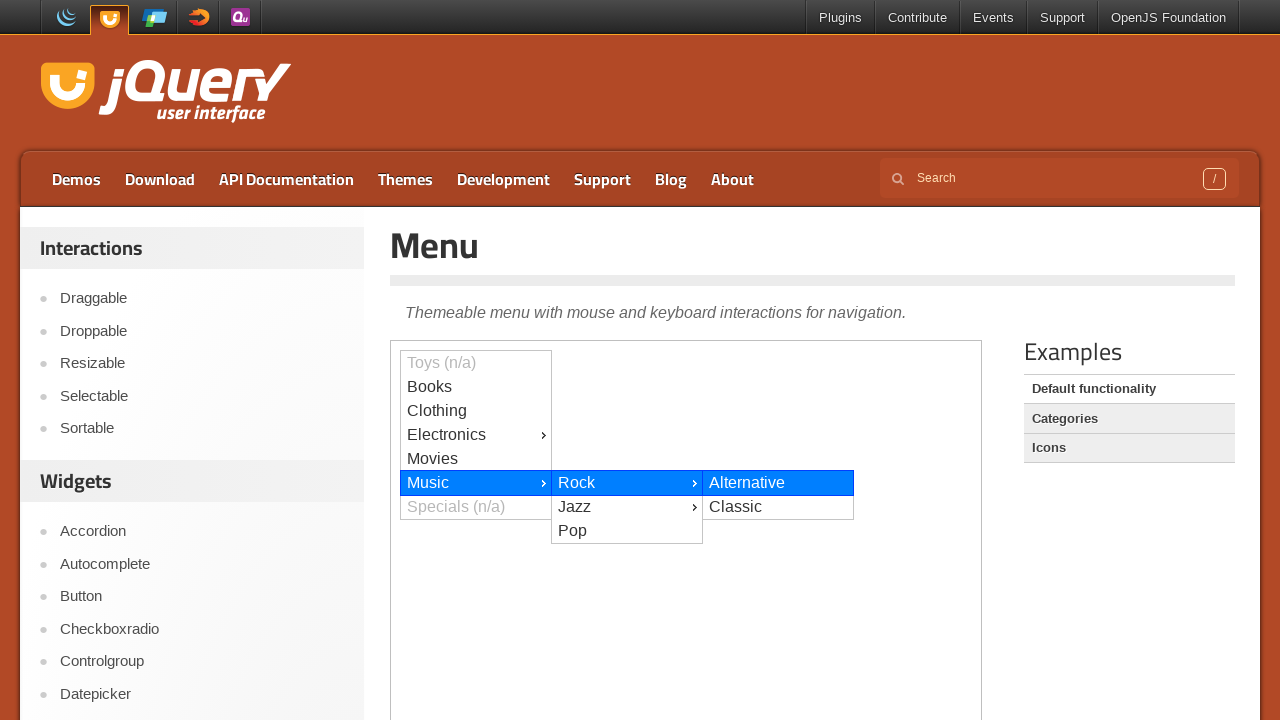

Hovered over sub-submenu item 2 under submenu item 1 at (778, 507) on iframe.demo-frame >> internal:control=enter-frame >> ul#menu > li:not([aria-disa
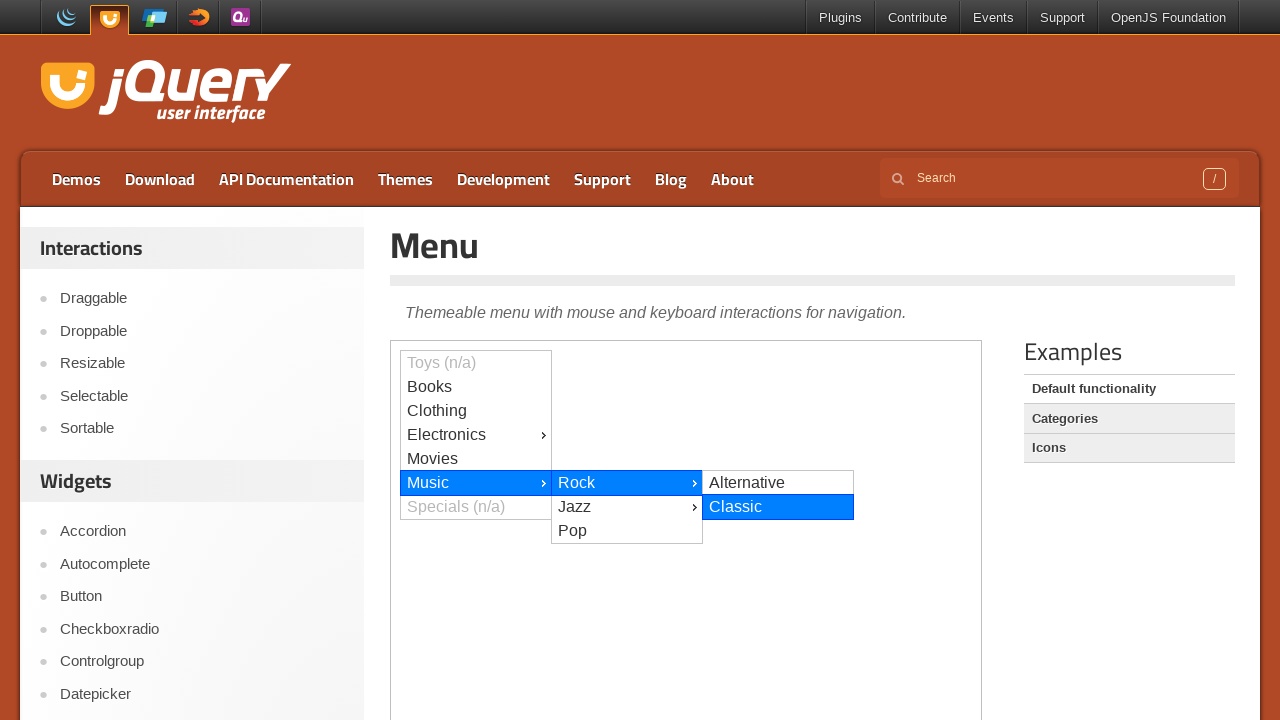

Hovered over submenu item 2 under menu item 5 at (778, 483) on iframe.demo-frame >> internal:control=enter-frame >> ul#menu > li:not([aria-disa
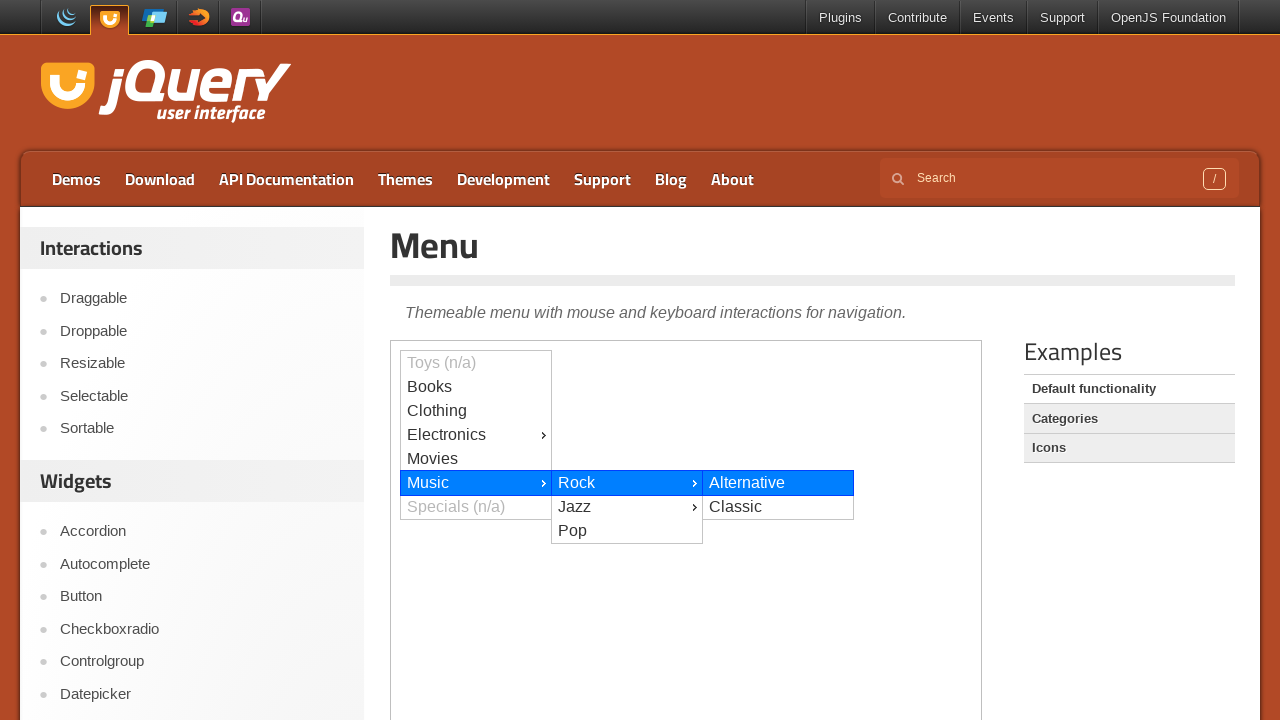

Hovered over submenu item 3 under menu item 5 at (778, 507) on iframe.demo-frame >> internal:control=enter-frame >> ul#menu > li:not([aria-disa
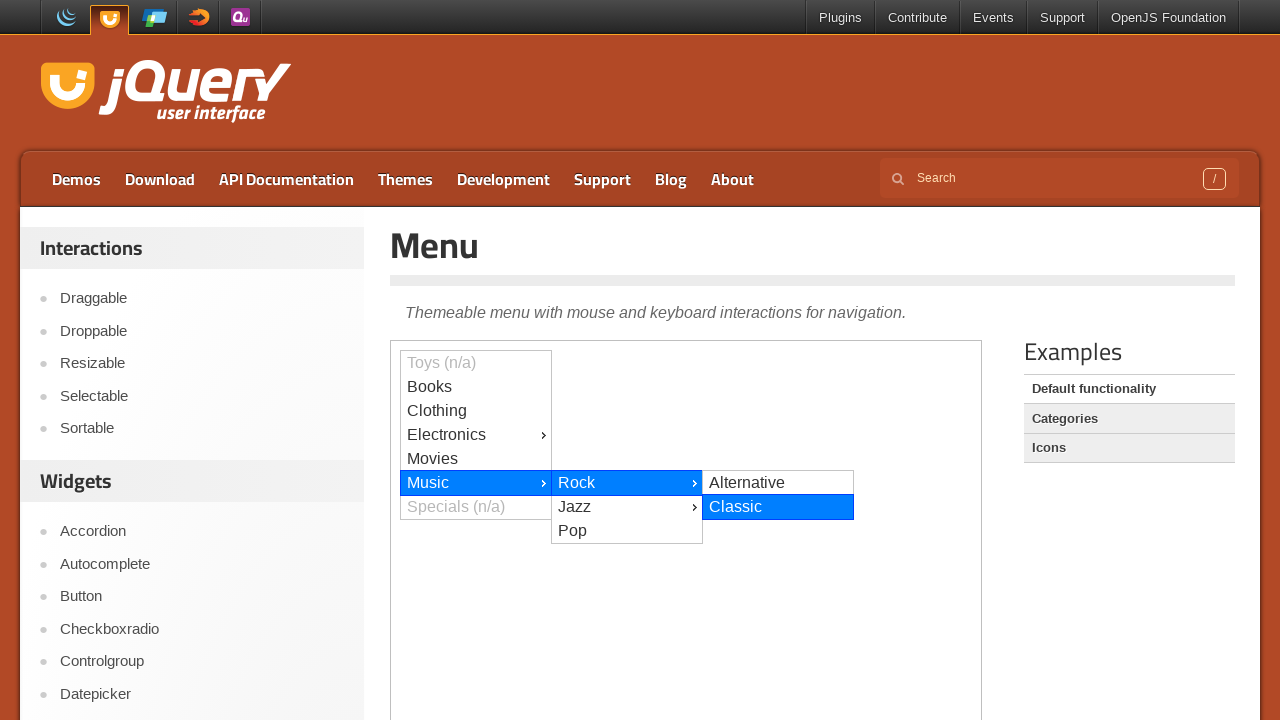

Hovered over submenu item 4 under menu item 5 at (627, 507) on iframe.demo-frame >> internal:control=enter-frame >> ul#menu > li:not([aria-disa
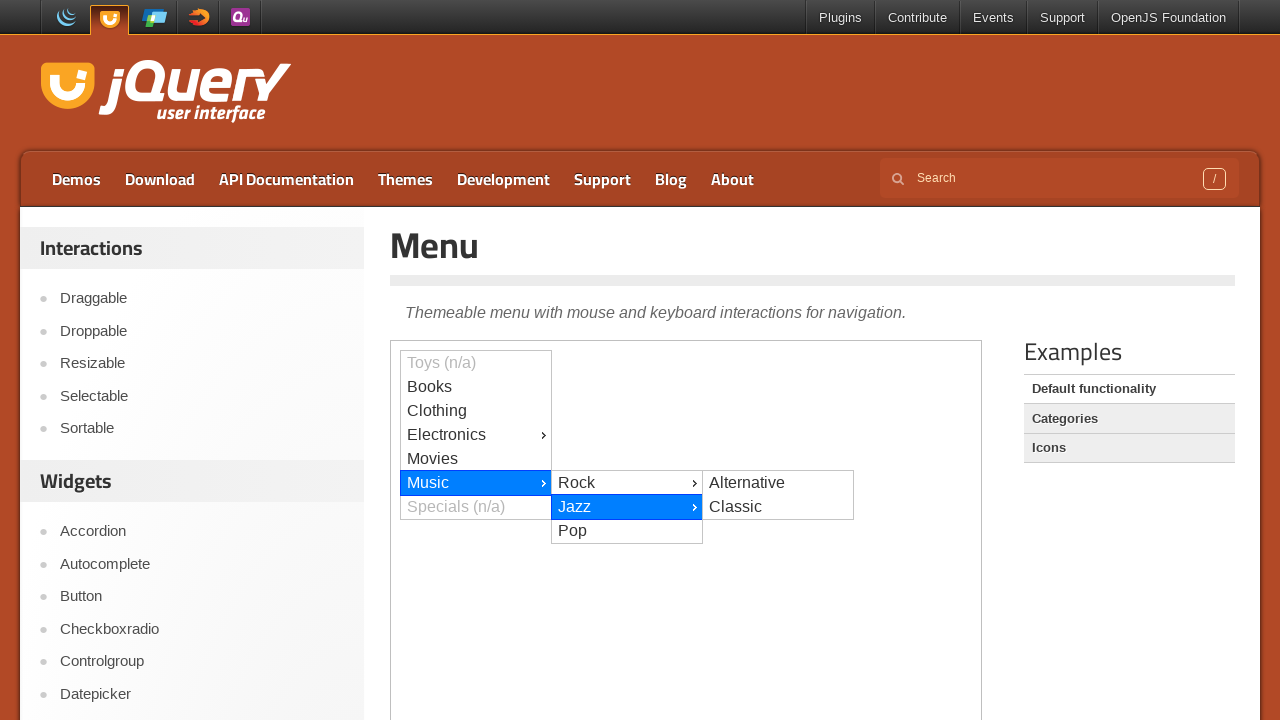

Waited 500ms for sub-submenu to expand under submenu item 4
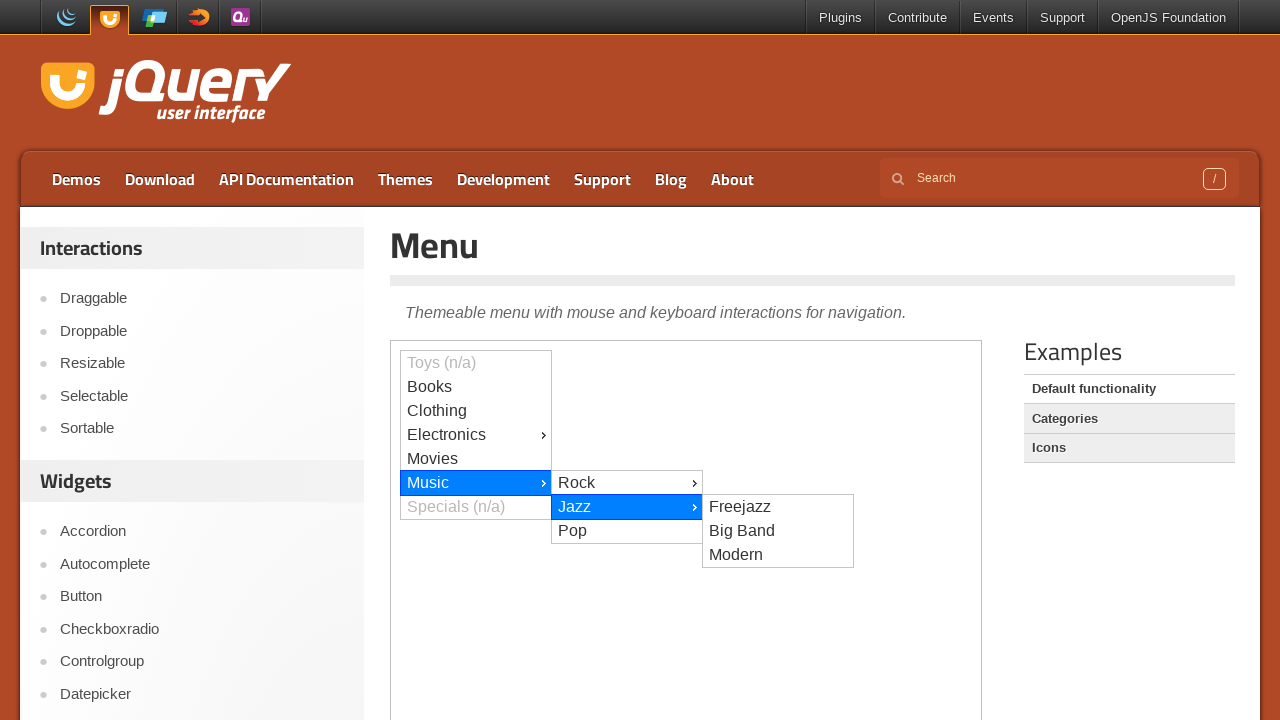

Hovered over sub-submenu item 1 under submenu item 4 at (778, 507) on iframe.demo-frame >> internal:control=enter-frame >> ul#menu > li:not([aria-disa
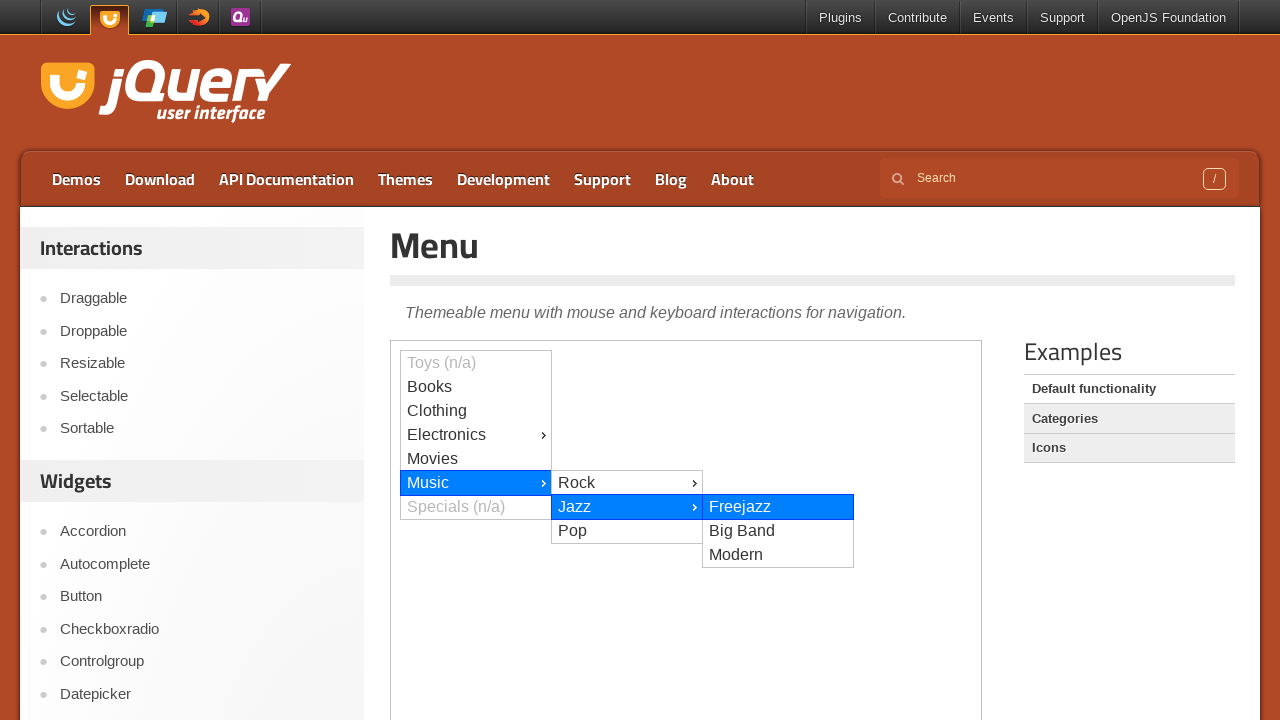

Hovered over sub-submenu item 2 under submenu item 4 at (778, 531) on iframe.demo-frame >> internal:control=enter-frame >> ul#menu > li:not([aria-disa
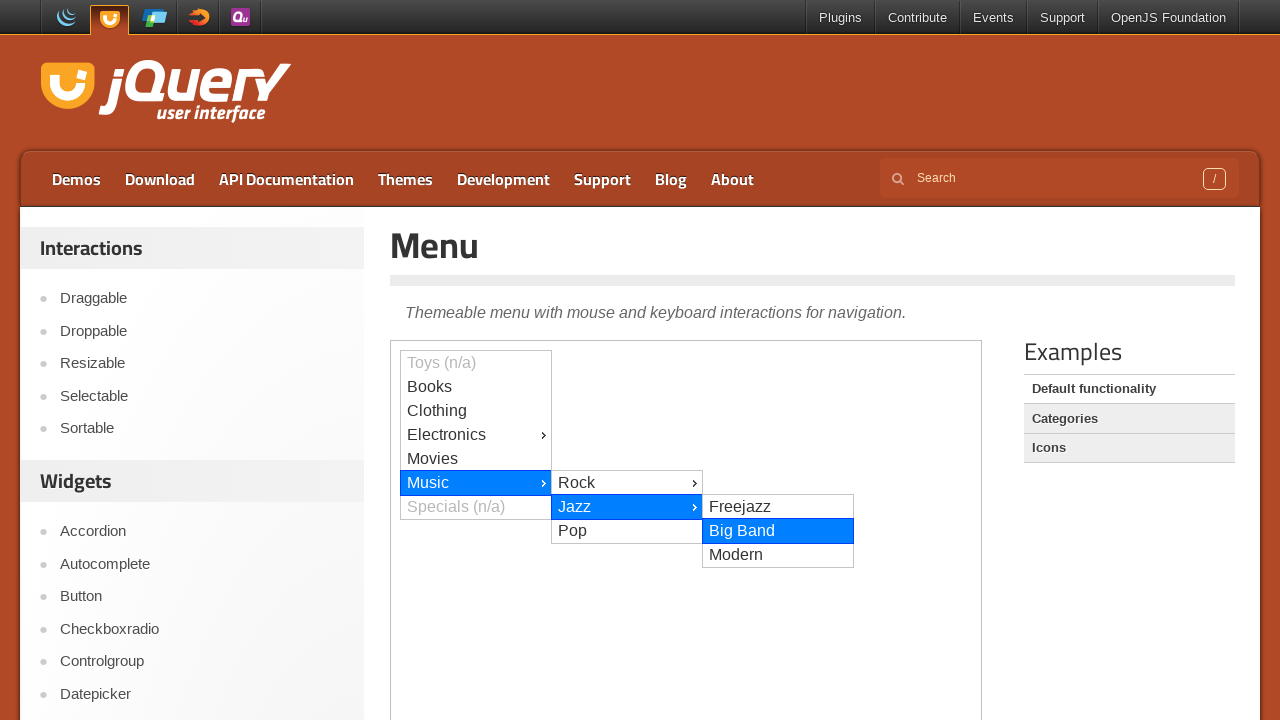

Hovered over sub-submenu item 3 under submenu item 4 at (778, 555) on iframe.demo-frame >> internal:control=enter-frame >> ul#menu > li:not([aria-disa
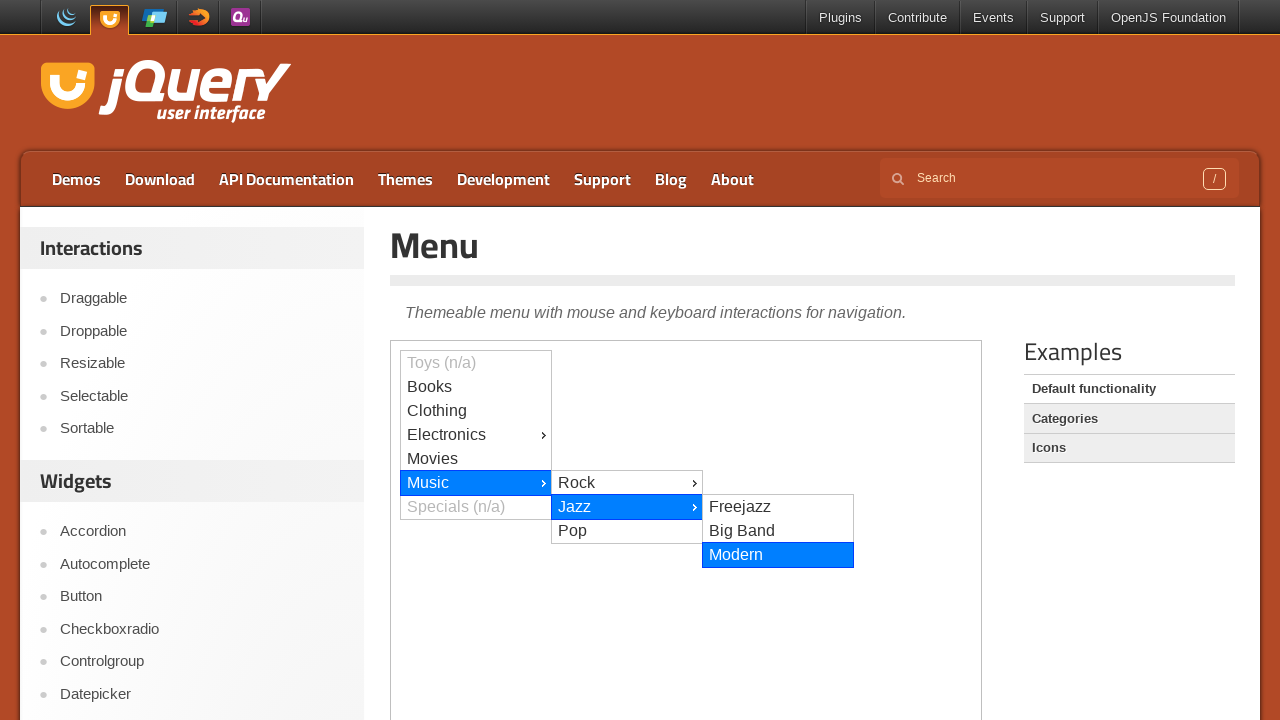

Hovered over submenu item 5 under menu item 5 at (778, 507) on iframe.demo-frame >> internal:control=enter-frame >> ul#menu > li:not([aria-disa
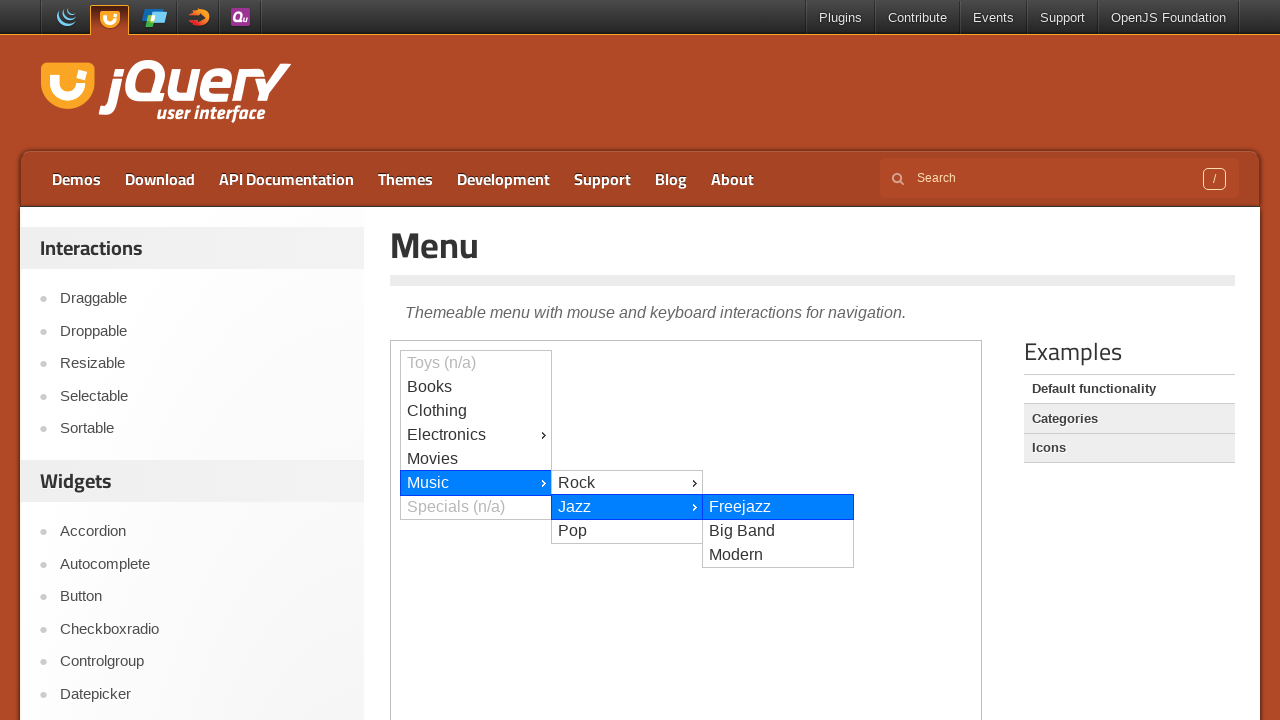

Hovered over submenu item 6 under menu item 5 at (778, 531) on iframe.demo-frame >> internal:control=enter-frame >> ul#menu > li:not([aria-disa
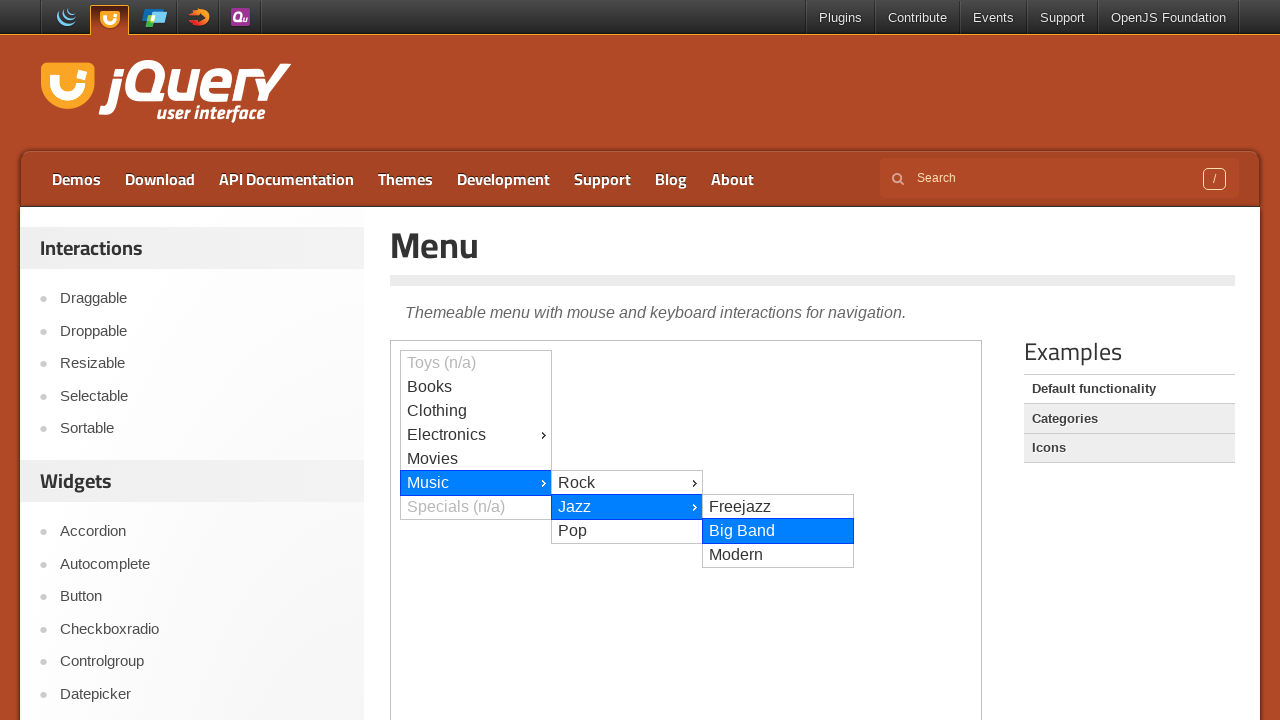

Hovered over submenu item 7 under menu item 5 at (778, 555) on iframe.demo-frame >> internal:control=enter-frame >> ul#menu > li:not([aria-disa
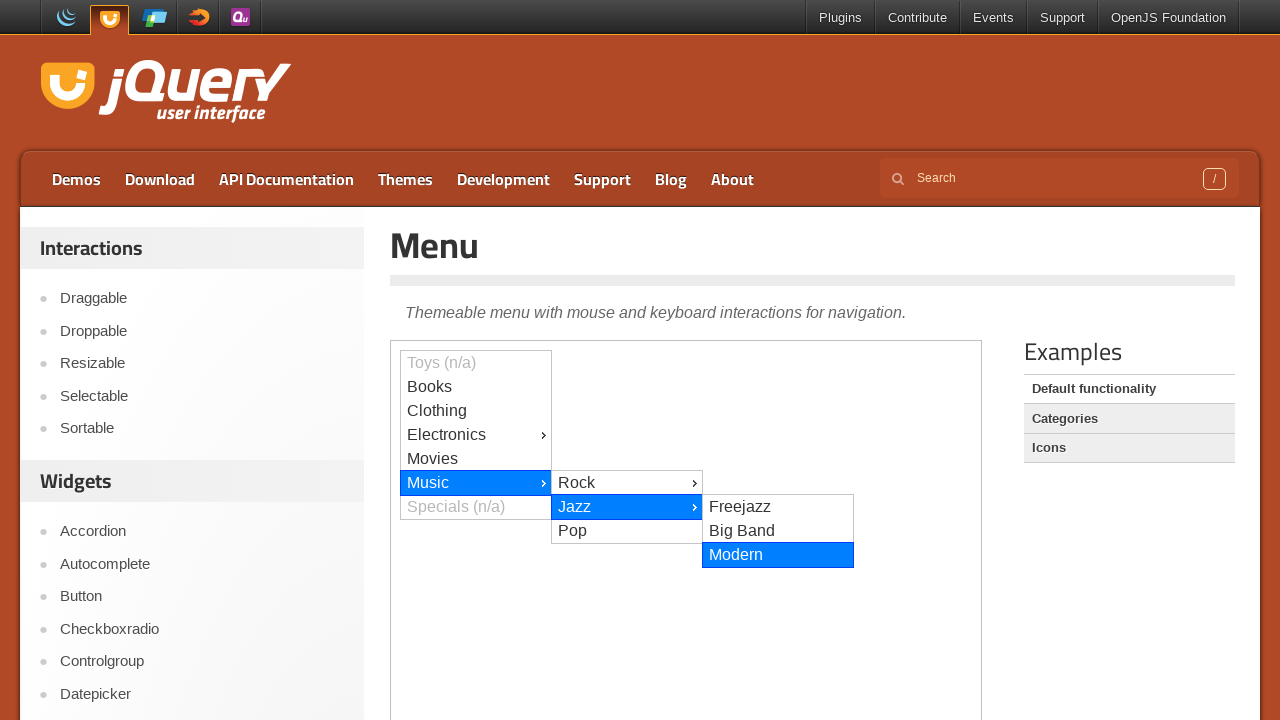

Hovered over submenu item 8 under menu item 5 at (627, 531) on iframe.demo-frame >> internal:control=enter-frame >> ul#menu > li:not([aria-disa
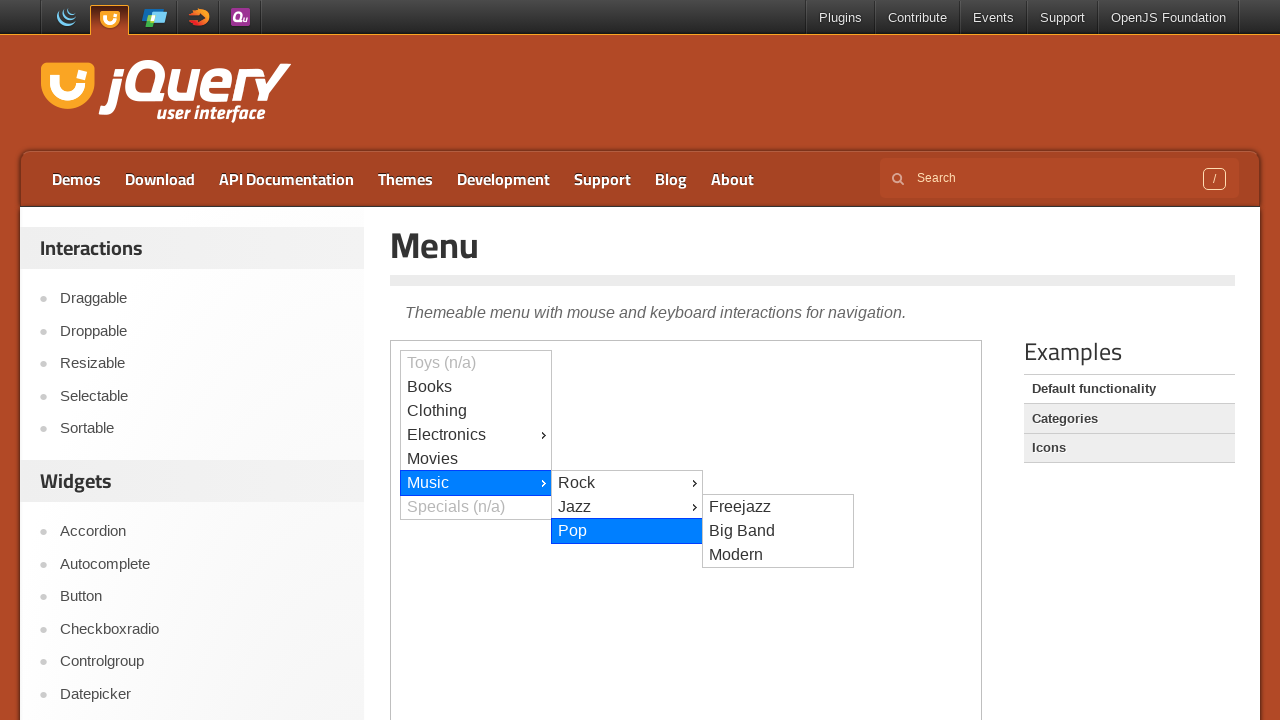

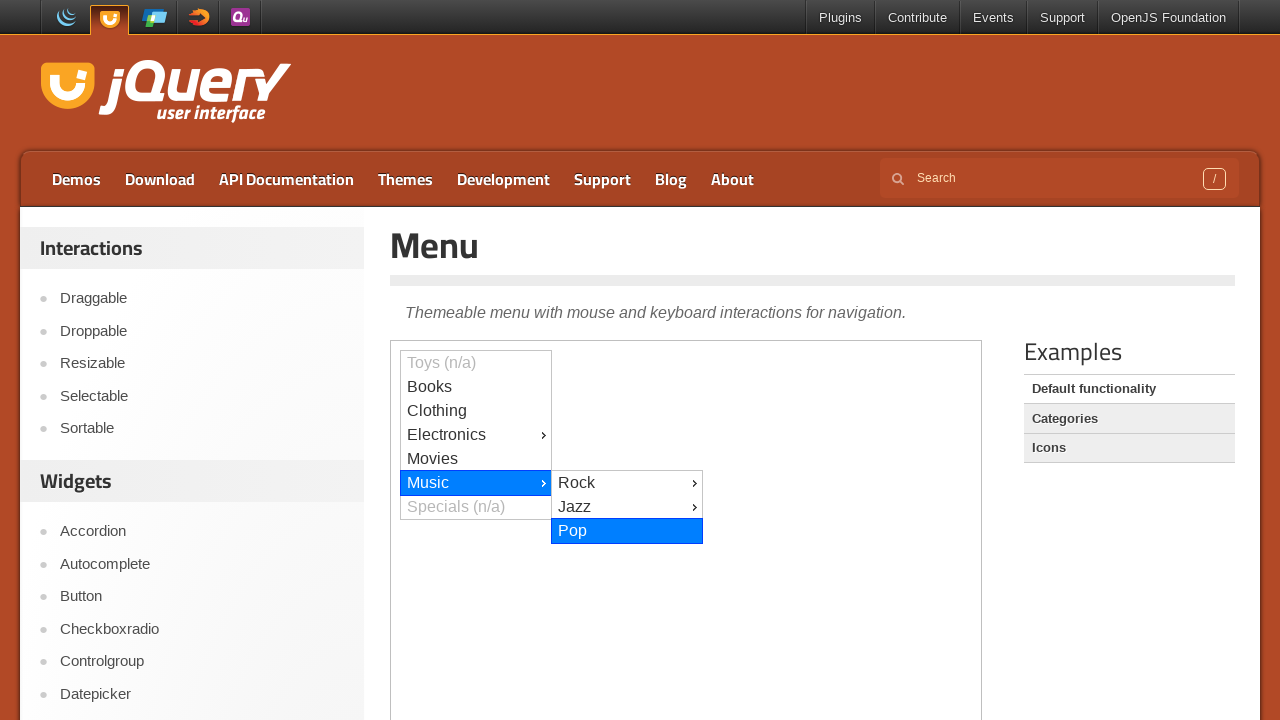